Tests JavaScript alert handling by clicking on a prompt button, entering text, and accepting the alert

Starting URL: https://the-internet.herokuapp.com/javascript_alerts

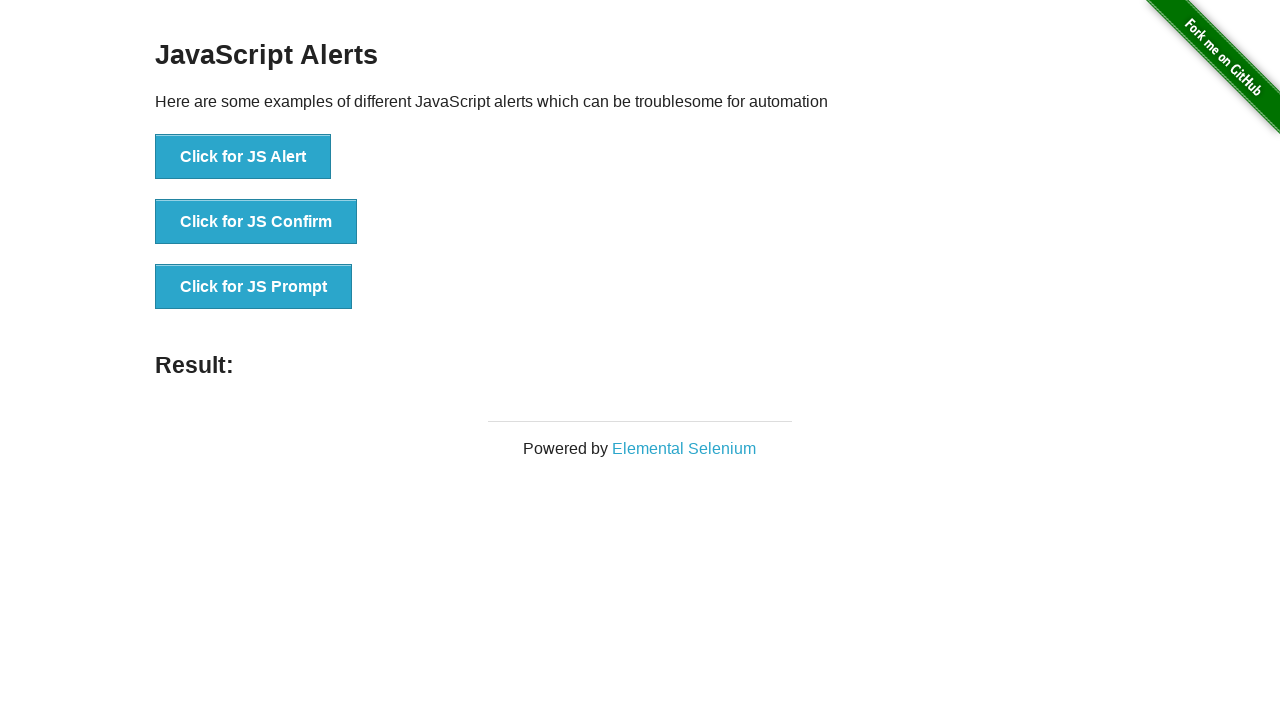

Clicked the prompt button at (254, 287) on xpath=//*[@id="content"]/div/ul/li[3]/button
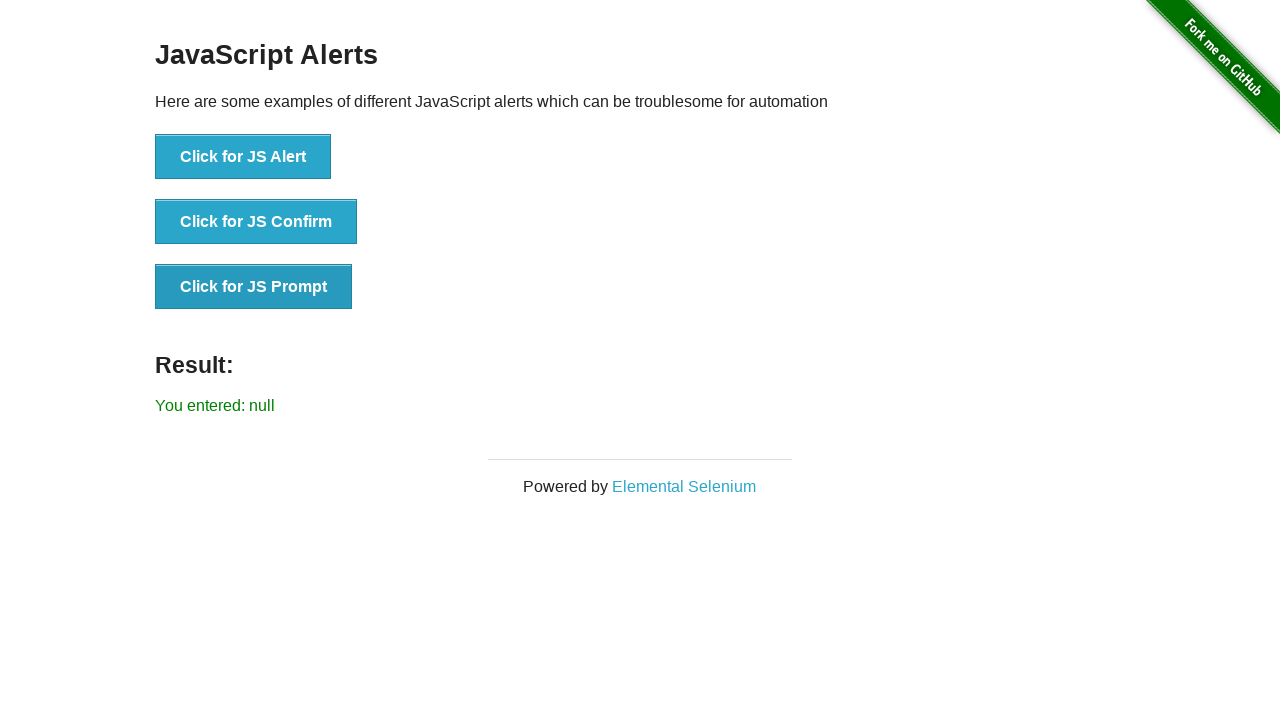

Set up dialog handler to accept prompt with text 'Welcome'
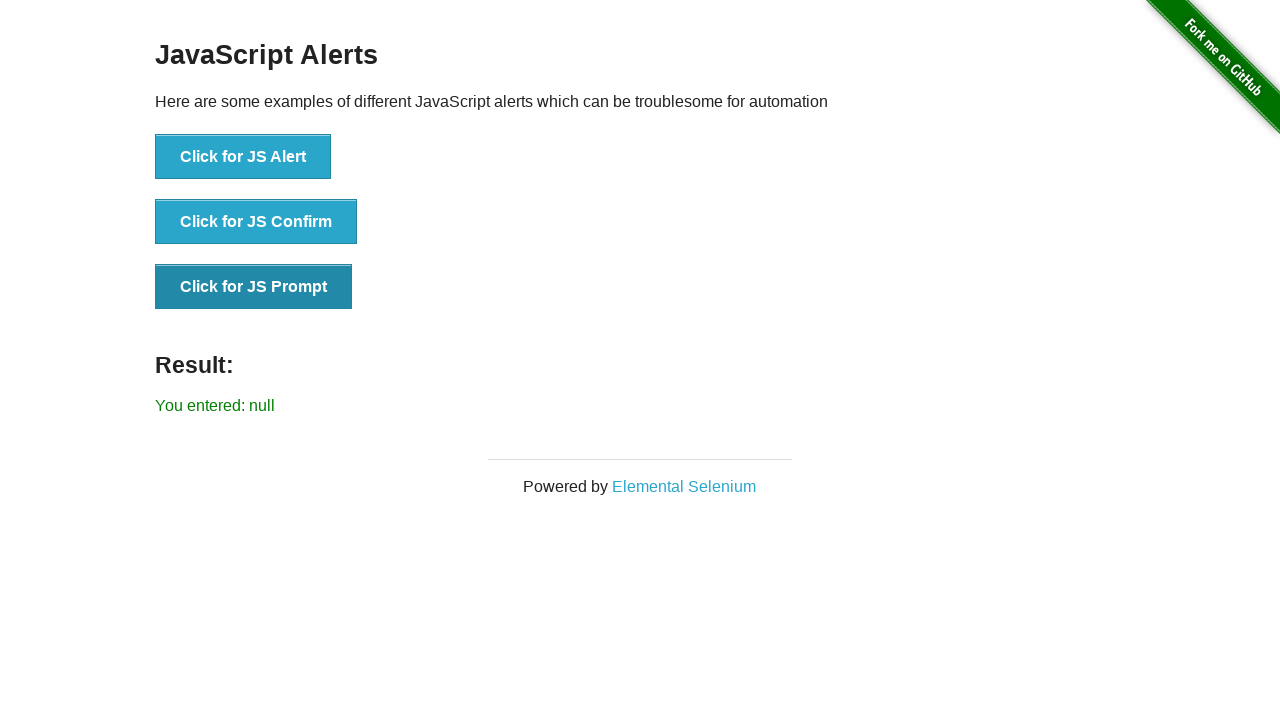

Clicked the prompt button again to trigger the JavaScript prompt dialog at (254, 287) on xpath=//*[@id="content"]/div/ul/li[3]/button
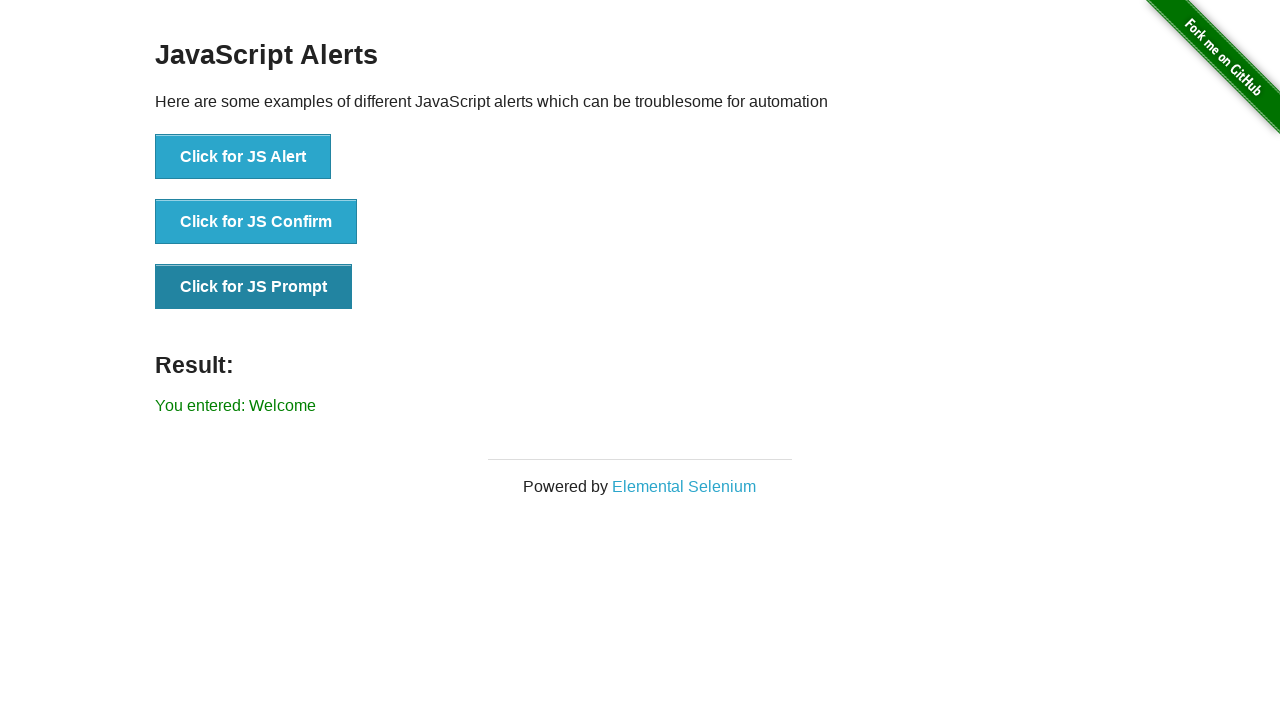

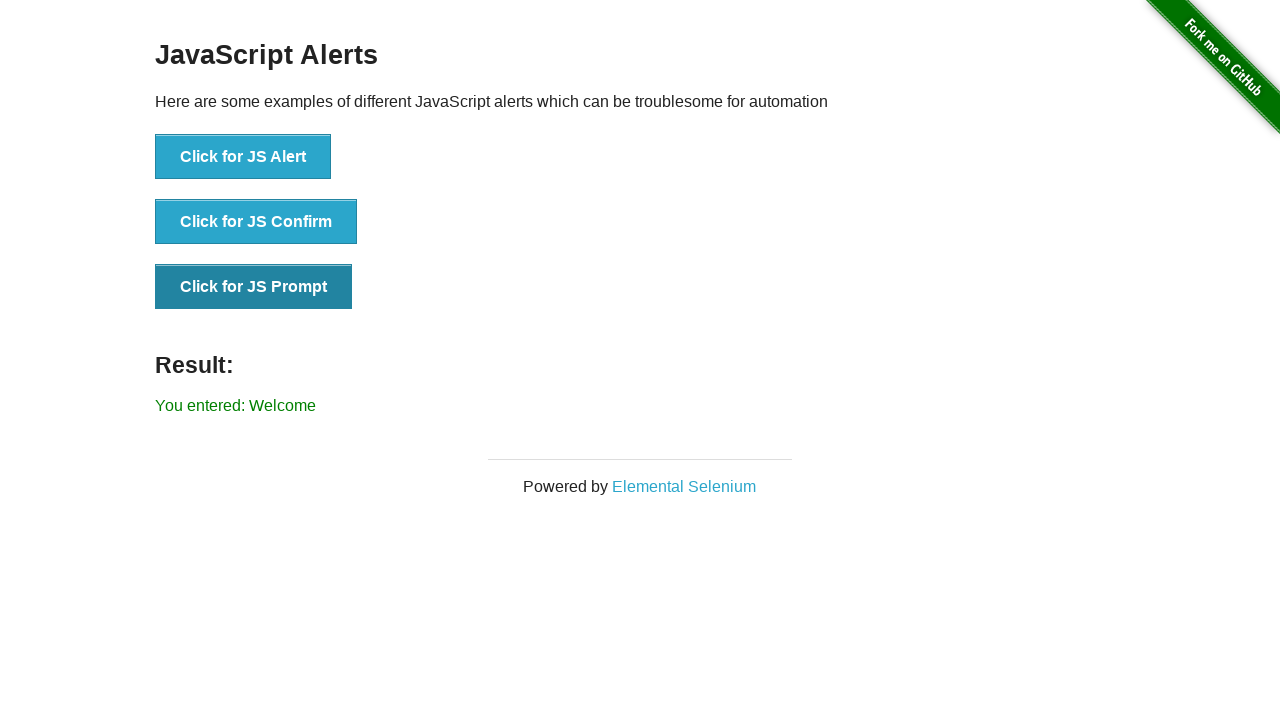